Tests error handling when inserting a negative number in the modalidade code field, then clicking through to finalize and list

Starting URL: https://ciscodeto.github.io/AcodemiaGerenciamento/ymodalidades.html

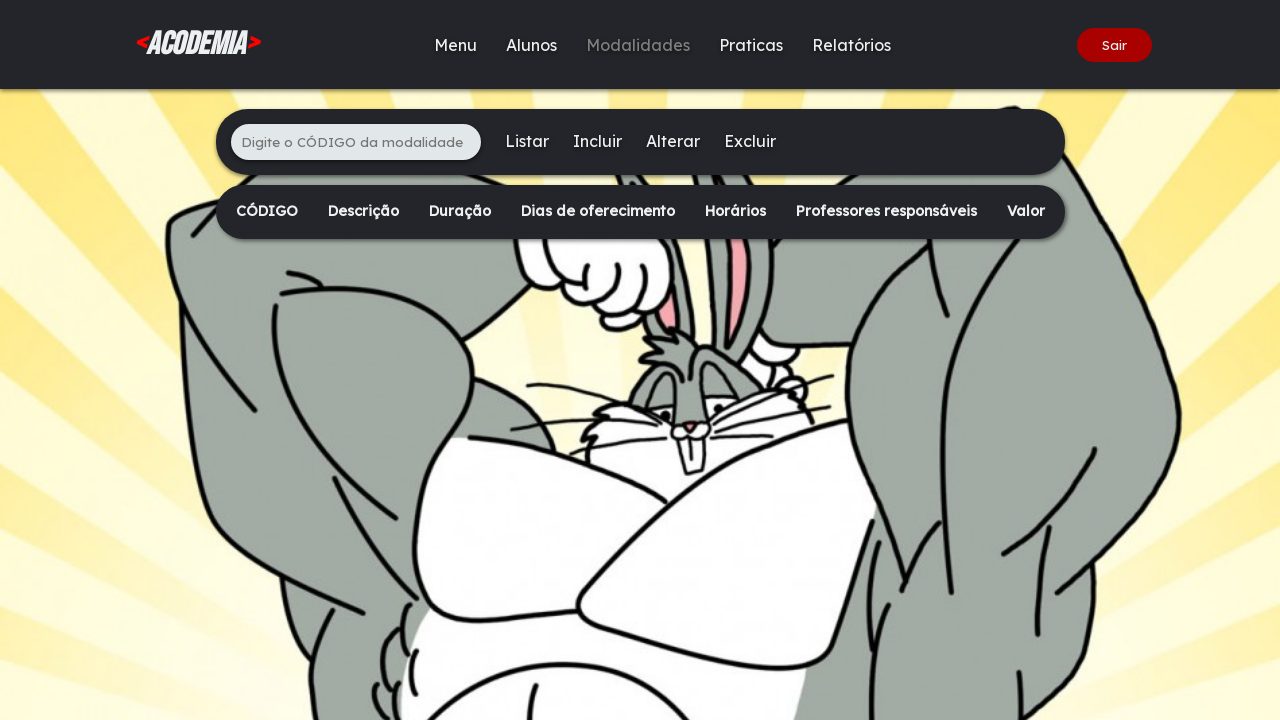

Filled modalidade code field with negative number '-847' on xpath=/html/body/div[2]/main/div[1]/ul/li[1]/input
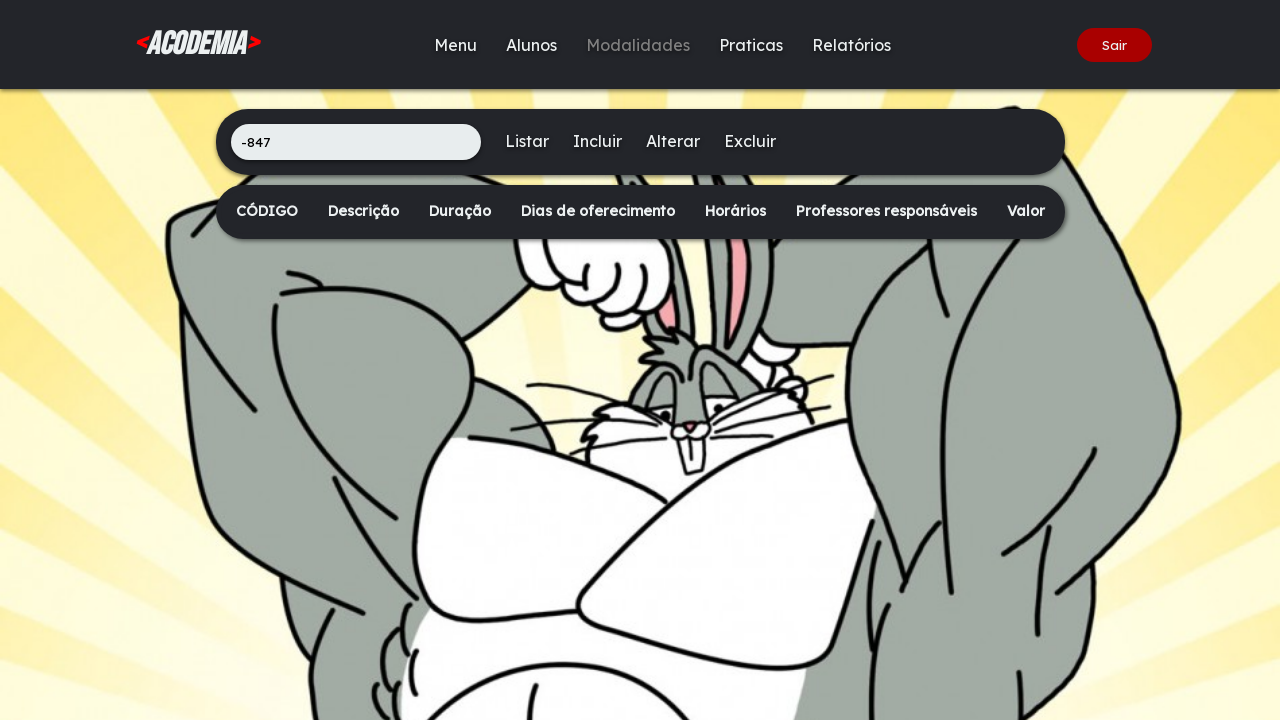

Clicked Insert button at (597, 141) on xpath=/html/body/div[2]/main/div[1]/ul/li[3]/a
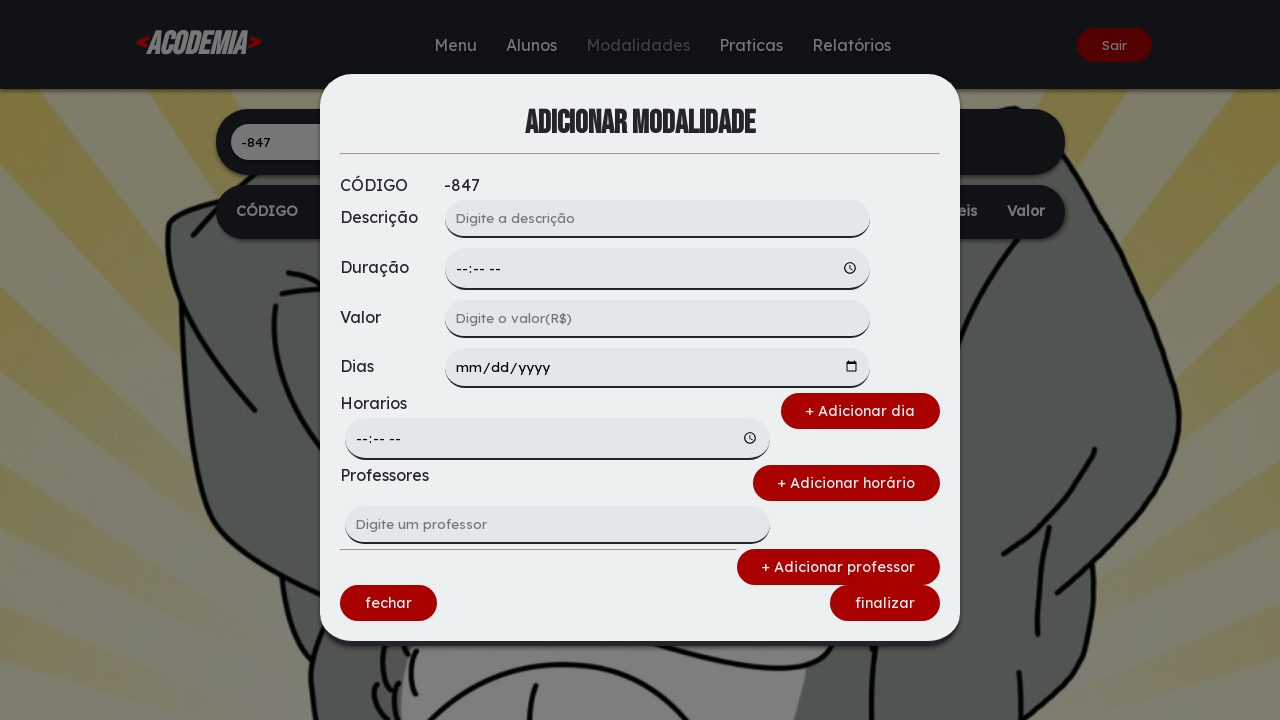

Finalizar button loaded and is visible
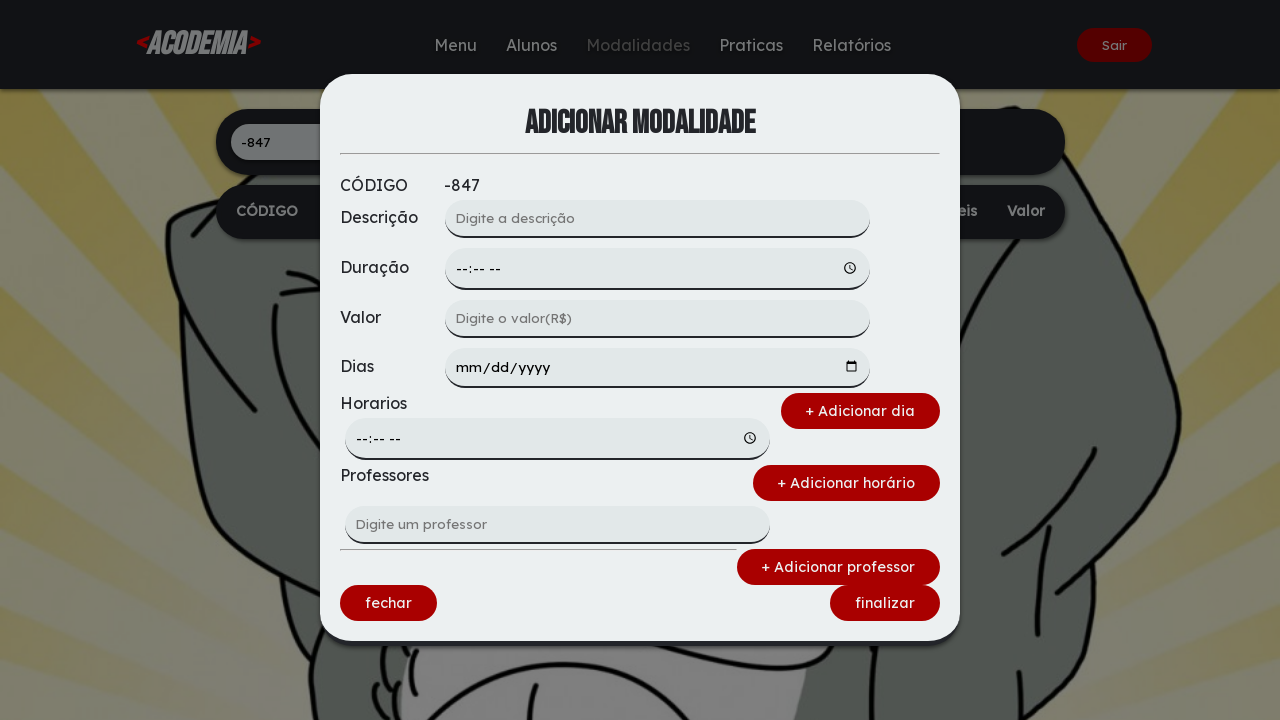

Clicked Finalizar button to submit form at (885, 603) on xpath=/html/body/div[1]/div/form/div[4]/a[2]
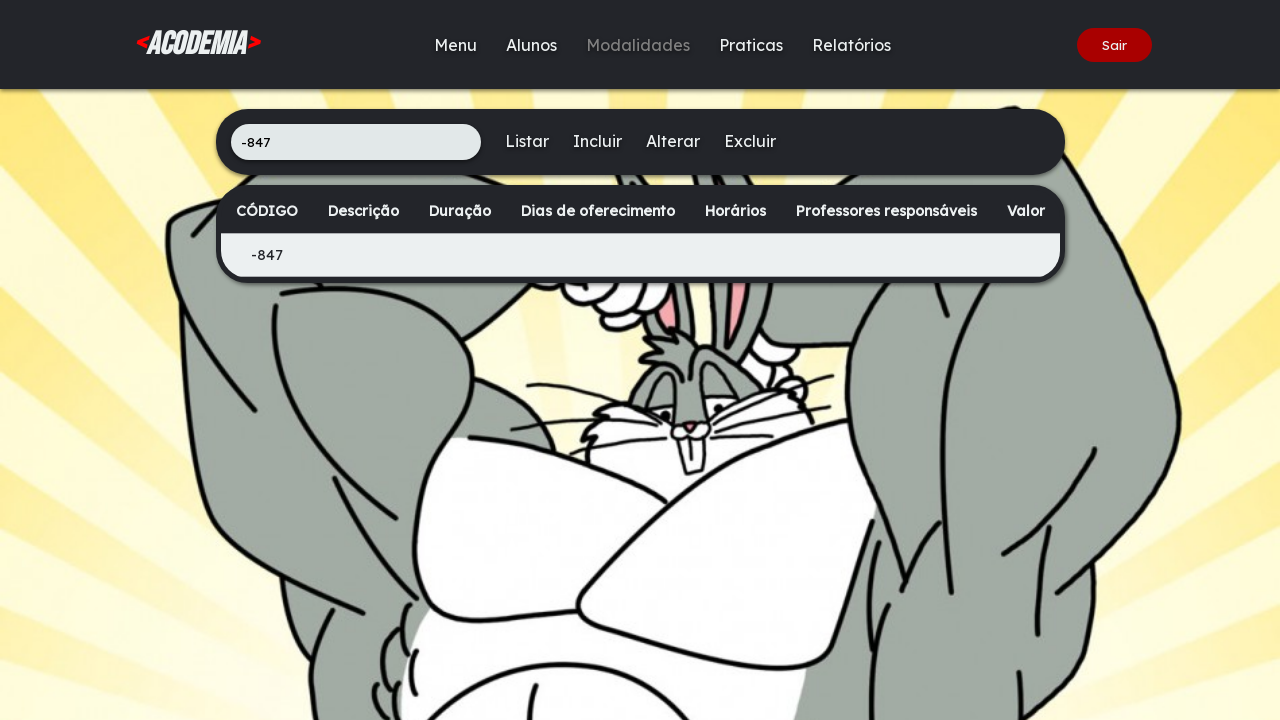

Clicked Listar button to view list at (526, 141) on xpath=/html/body/div[2]/main/div[1]/ul/li[2]/a
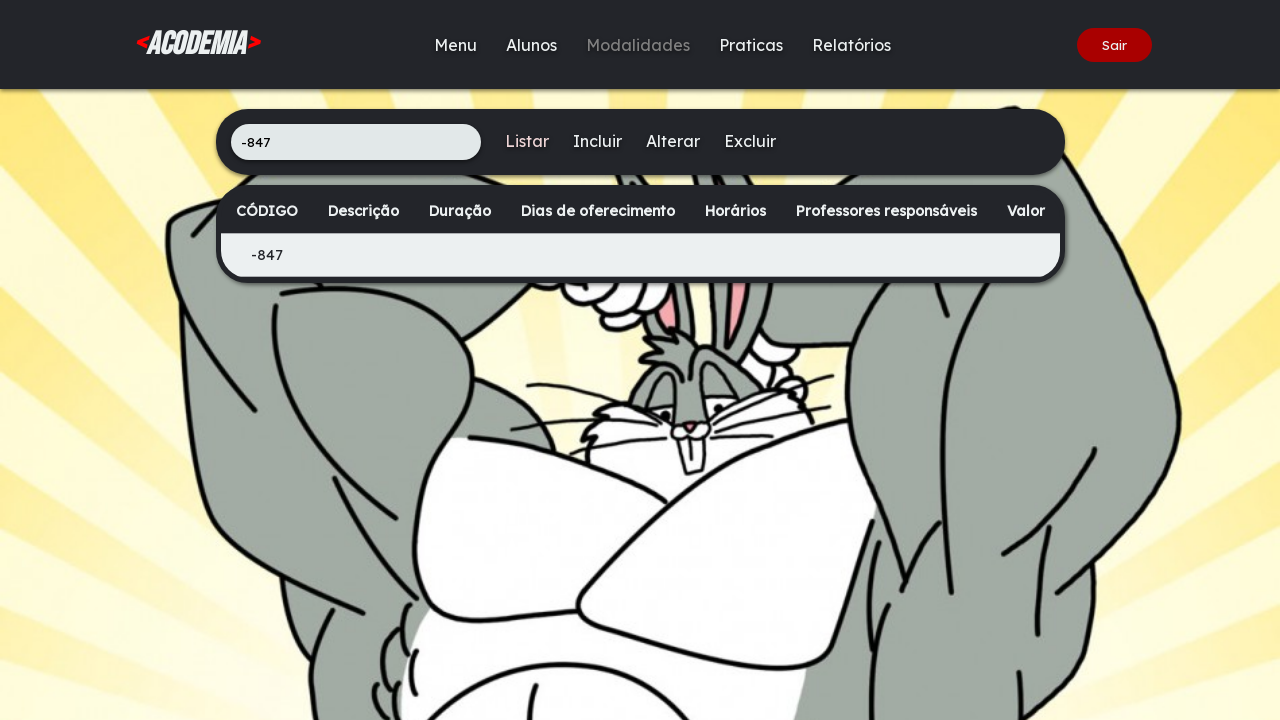

Content table loaded and is visible
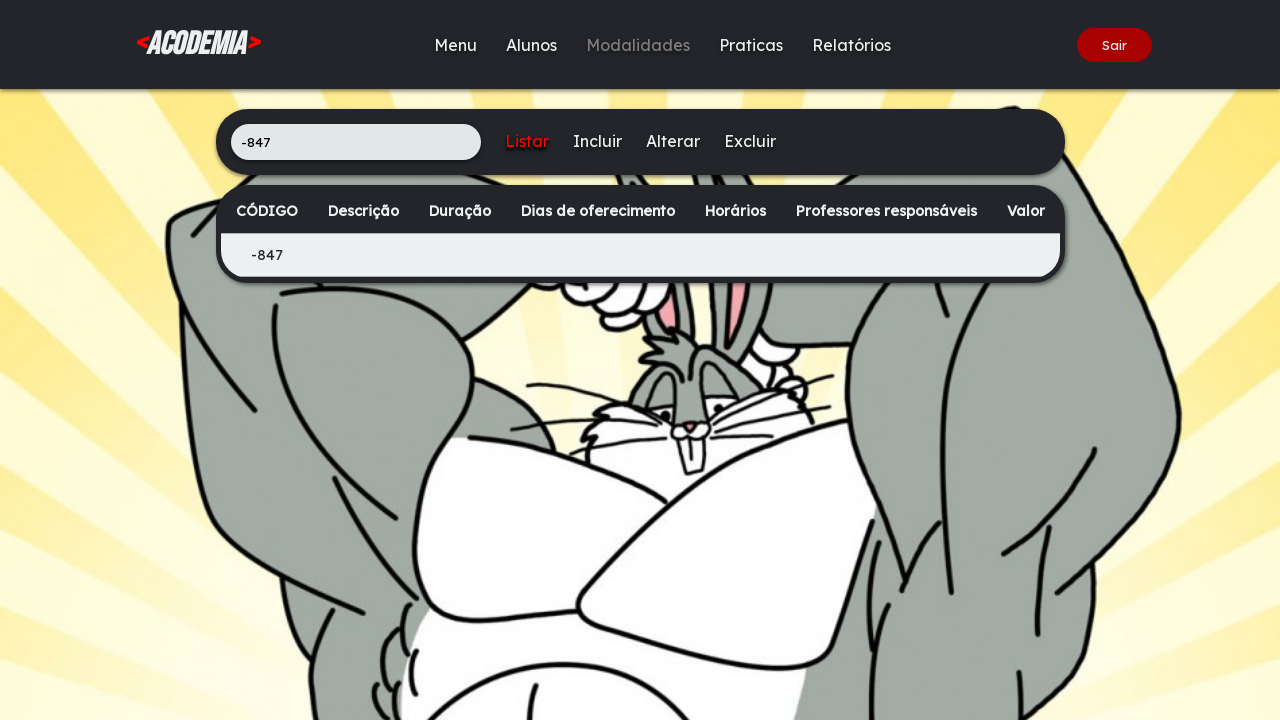

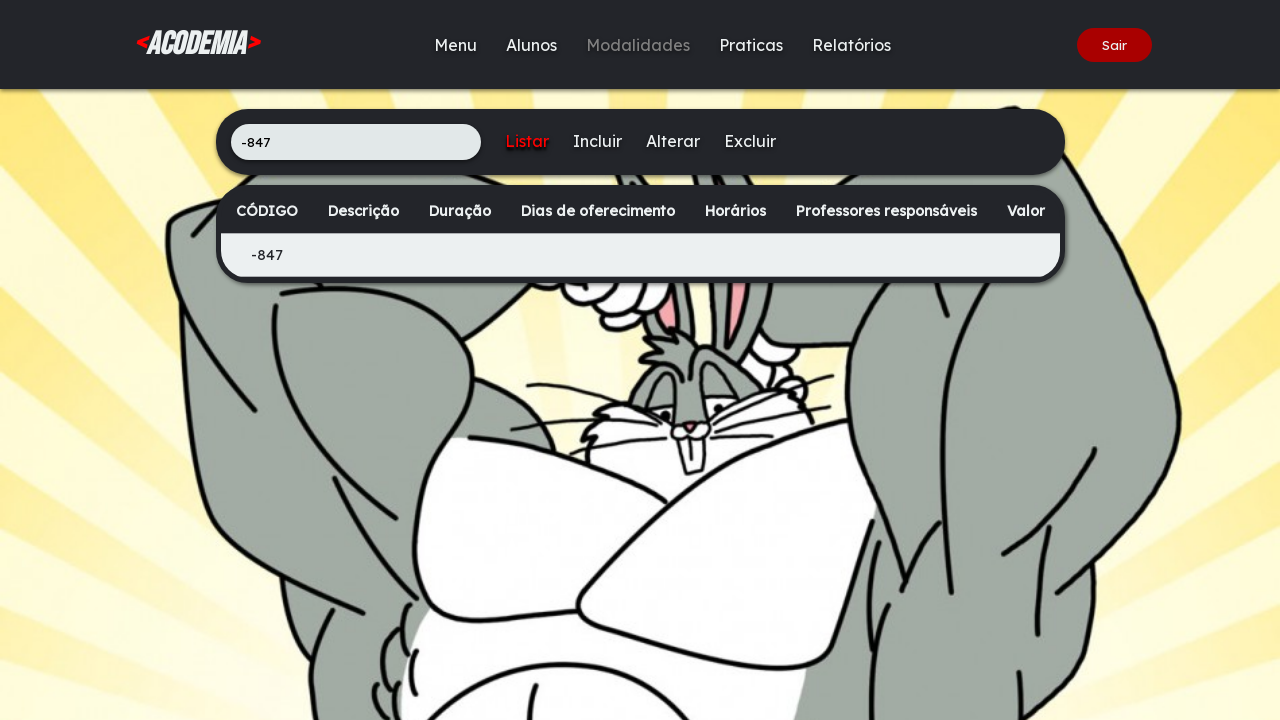